Tests a math exercise form by reading an input value, calculating the result using a logarithmic formula, filling in the answer, selecting required checkbox and radio button options, and submitting the form.

Starting URL: http://suninjuly.github.io/math.html

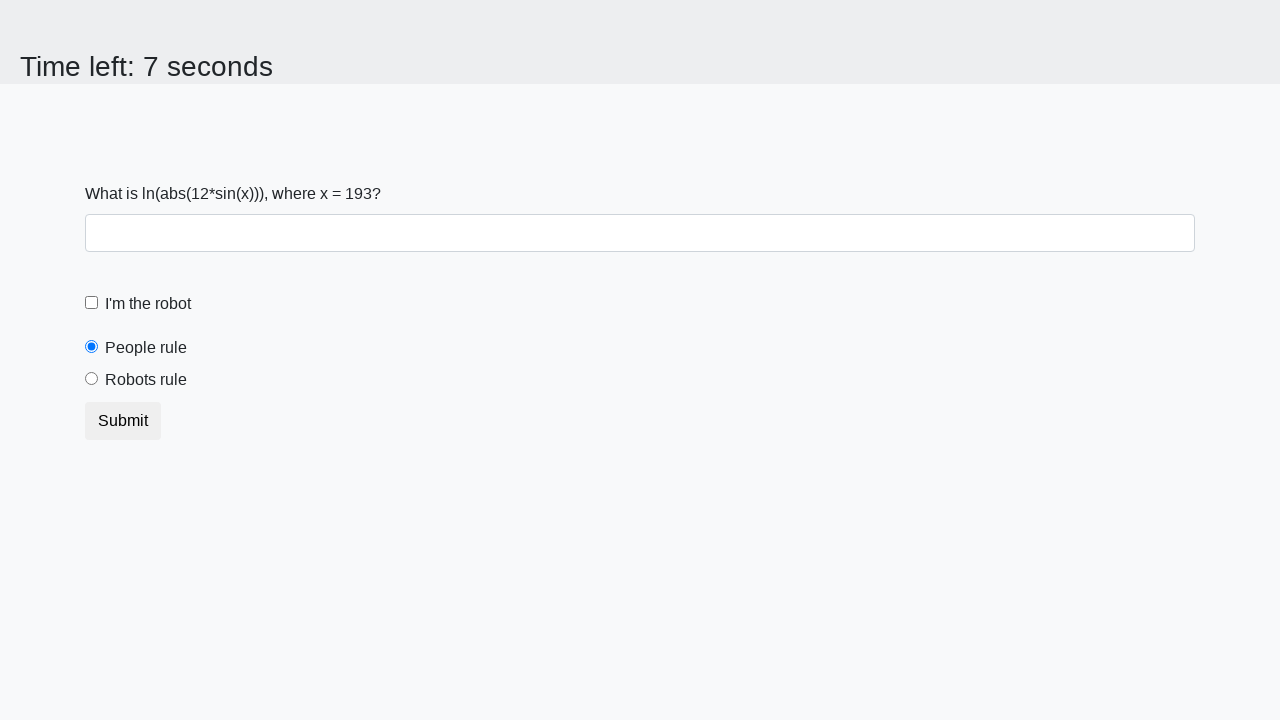

Read x value from input_value element
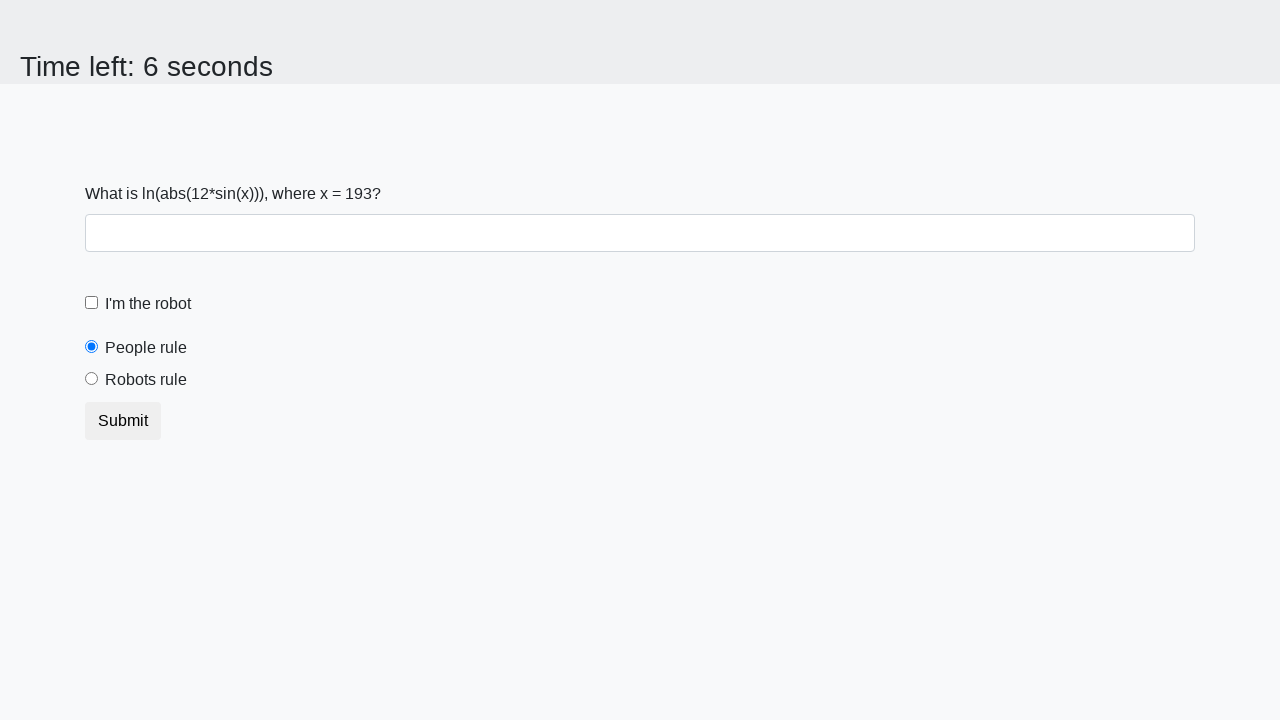

Calculated answer using logarithmic formula: 2.4631277771192406
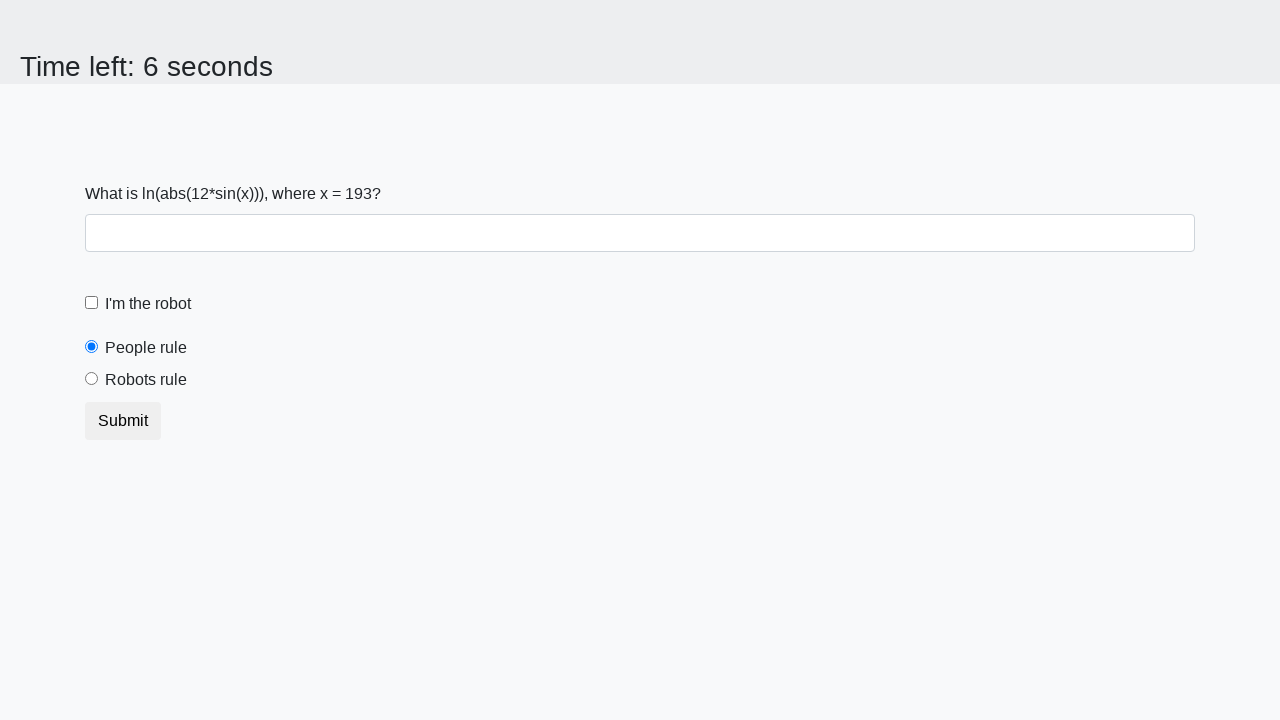

Filled answer field with calculated result on #answer
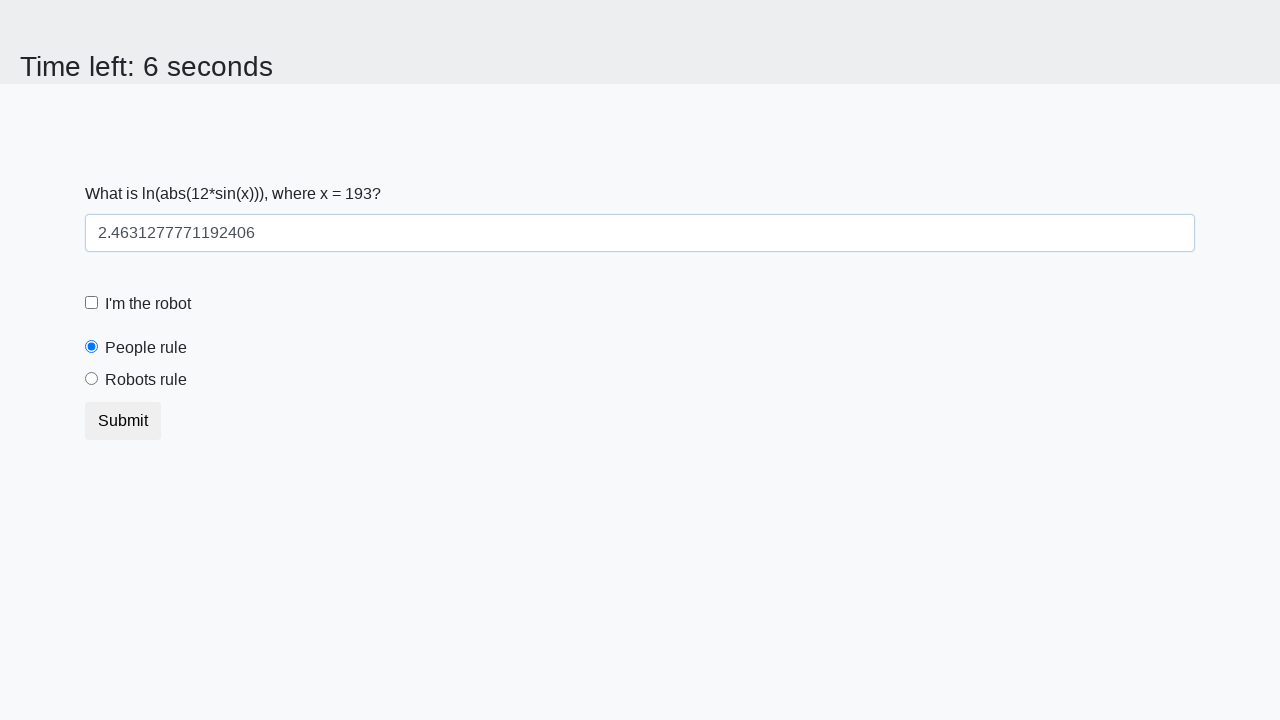

Clicked robot checkbox at (92, 303) on #robotCheckbox
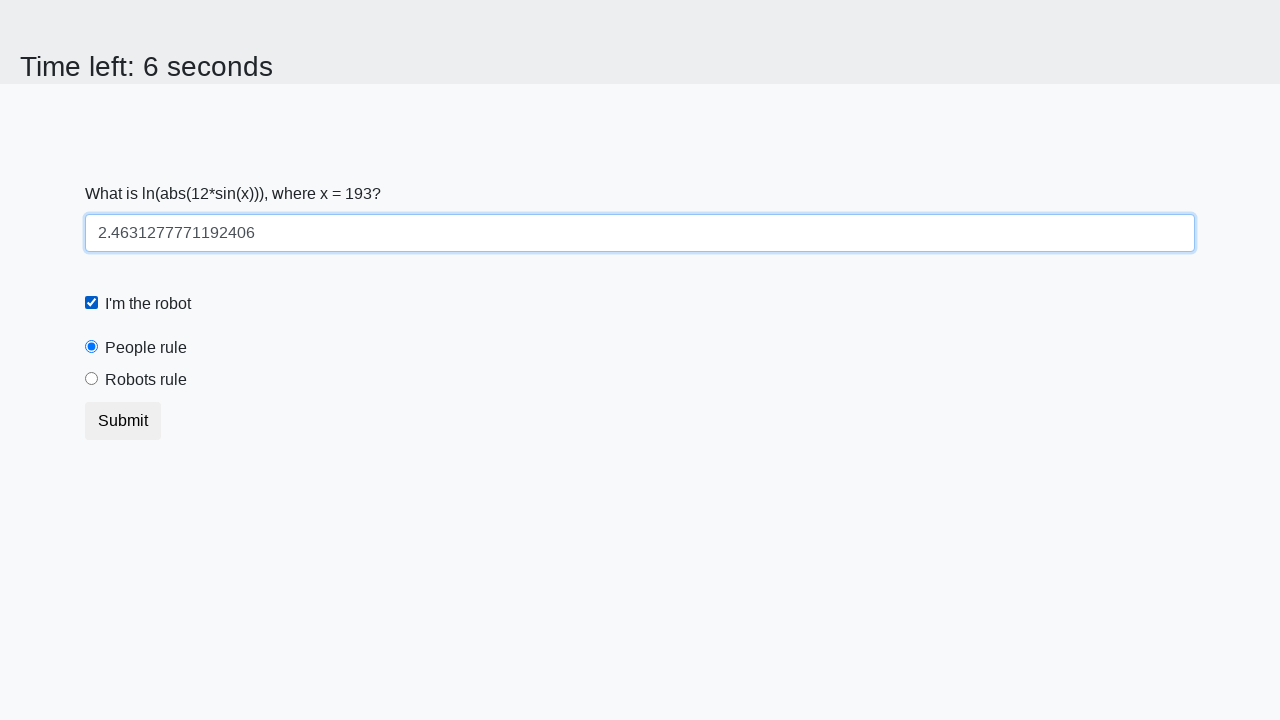

Clicked robots rule radio button at (92, 379) on #robotsRule
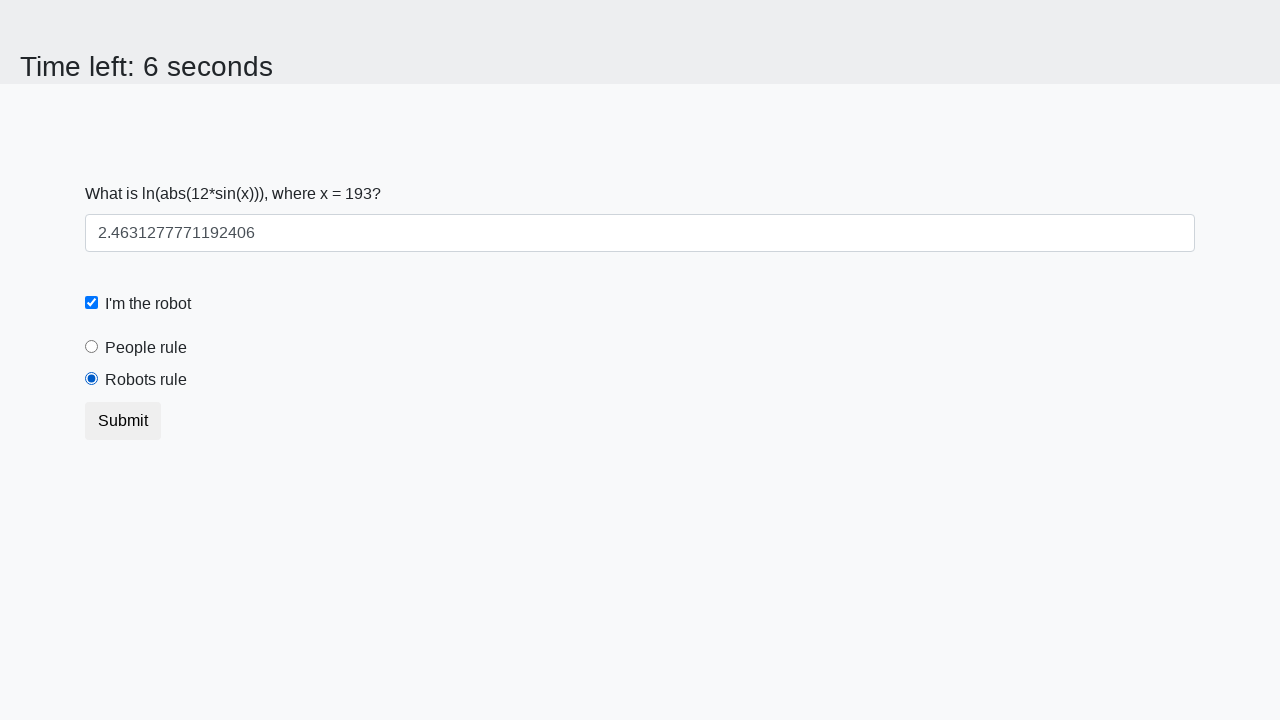

Clicked submit button to submit form at (123, 421) on button.btn
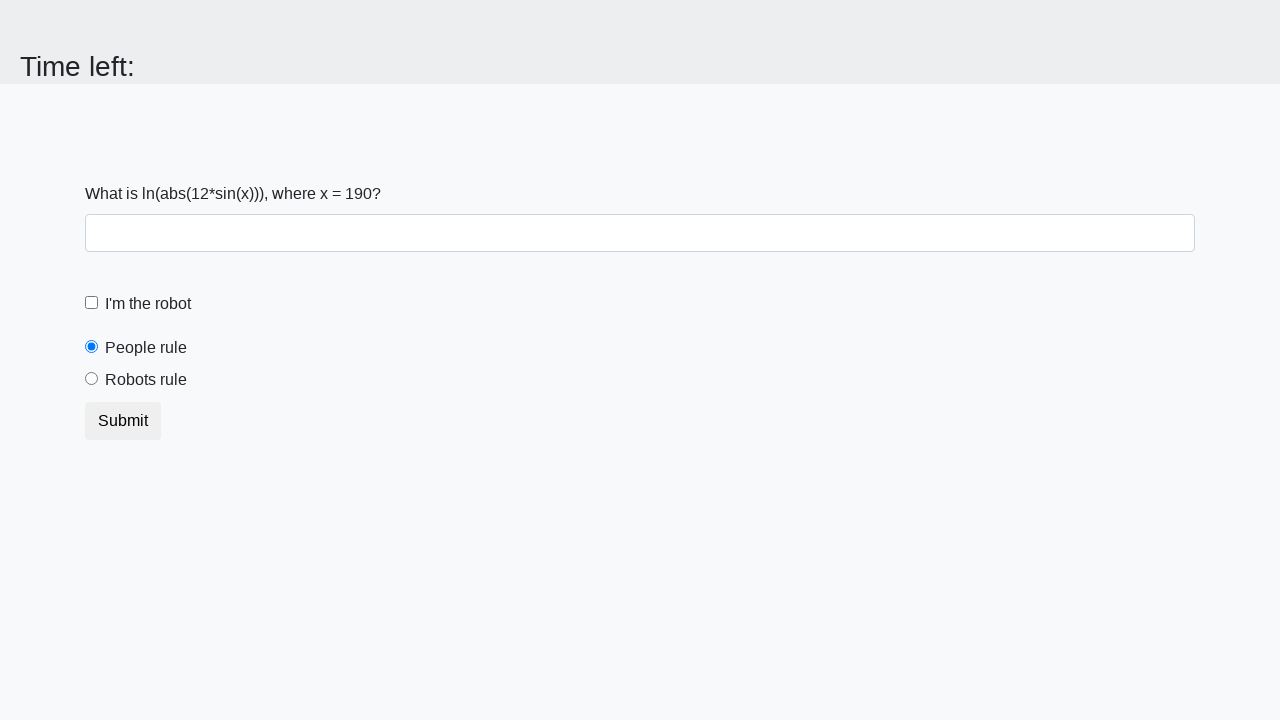

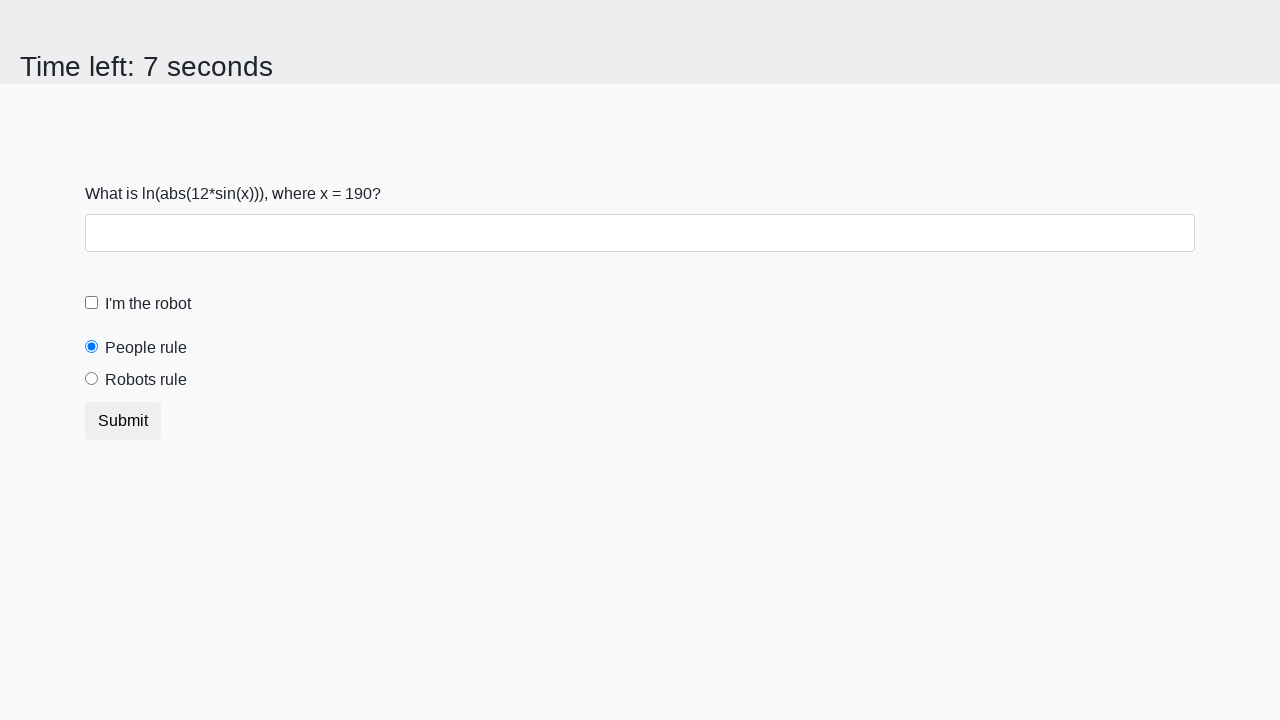